Navigates to a demo page and takes a screenshot of the page after maximizing the window

Starting URL: http://demo.guru99.com/test/delete_customer.php

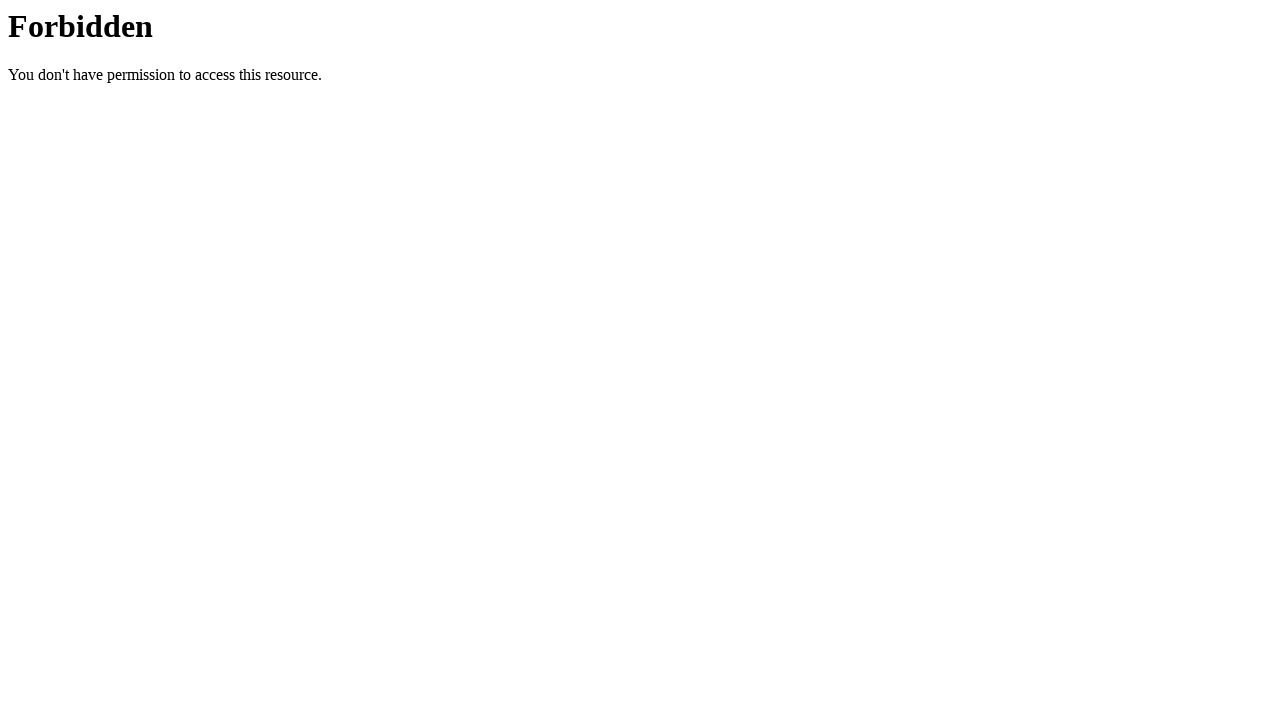

Set viewport to 1920x1080 to maximize window
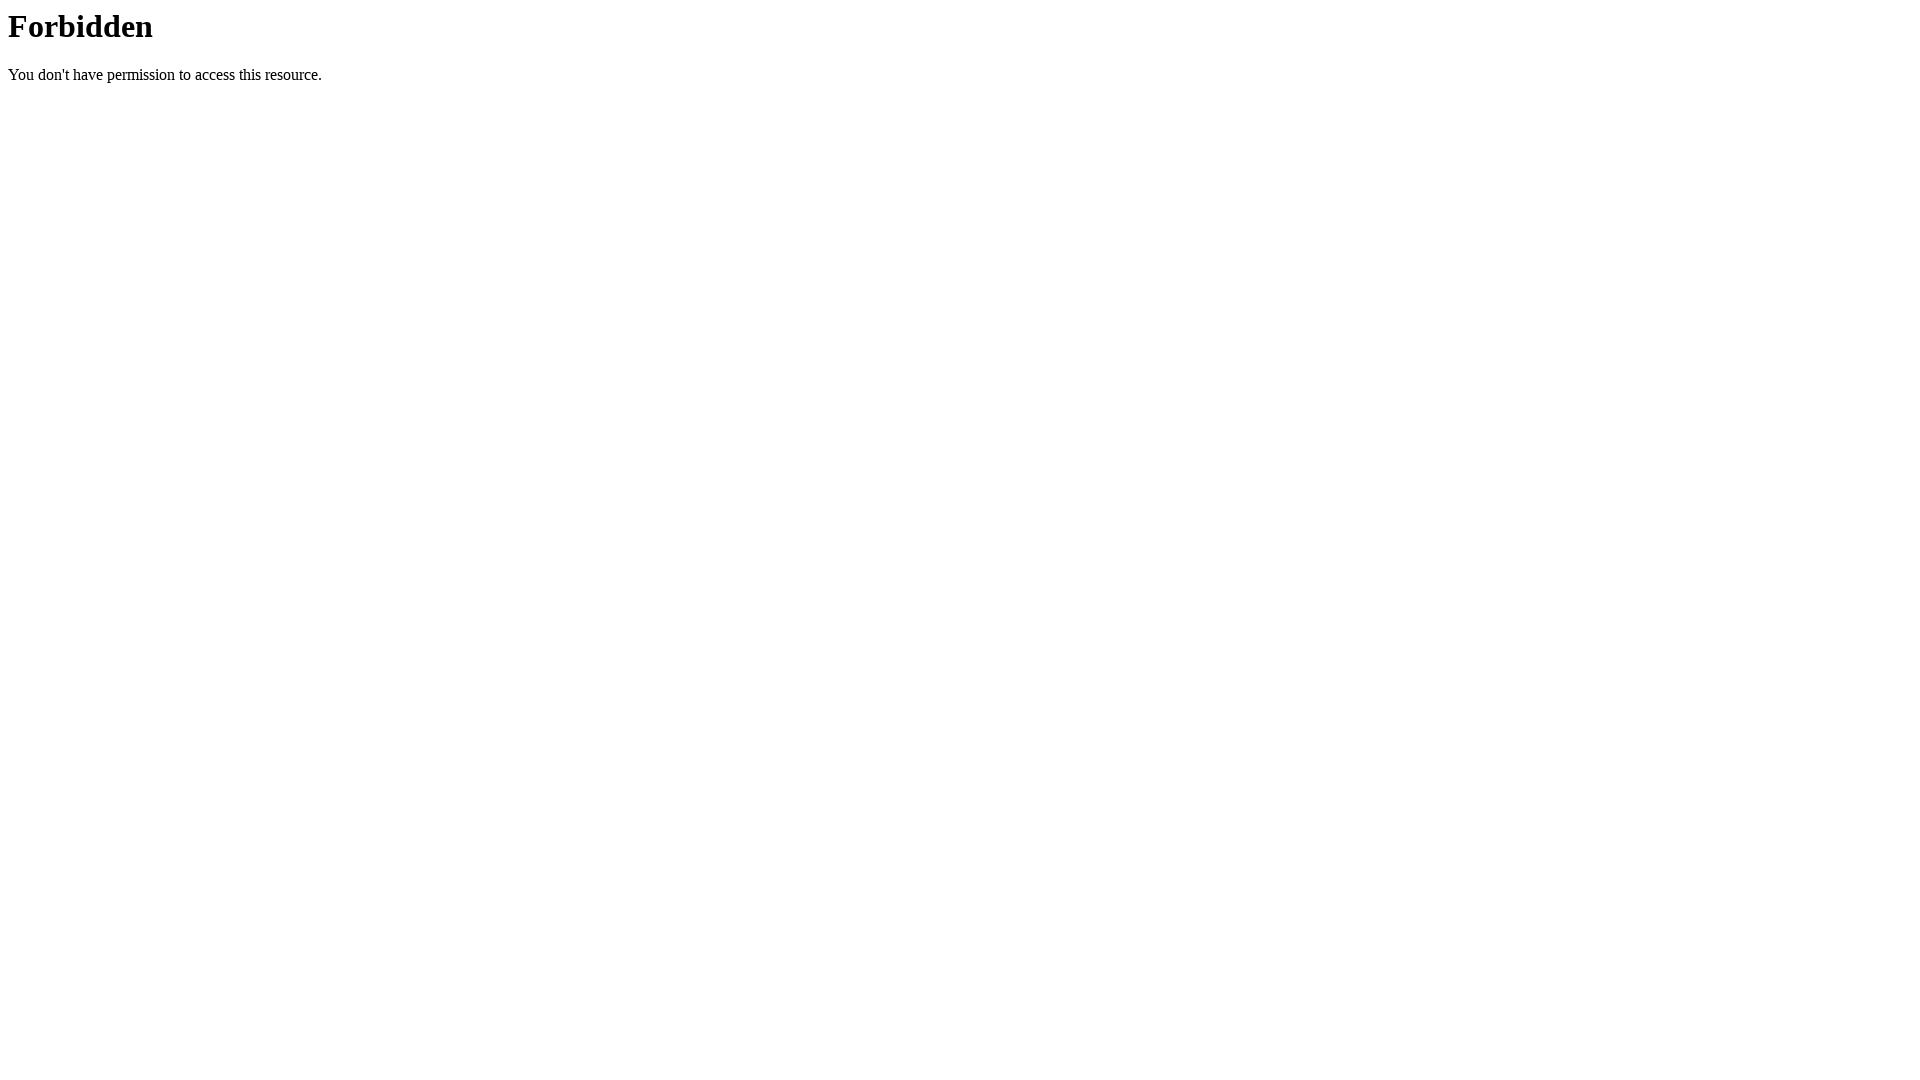

Page fully loaded and network idle
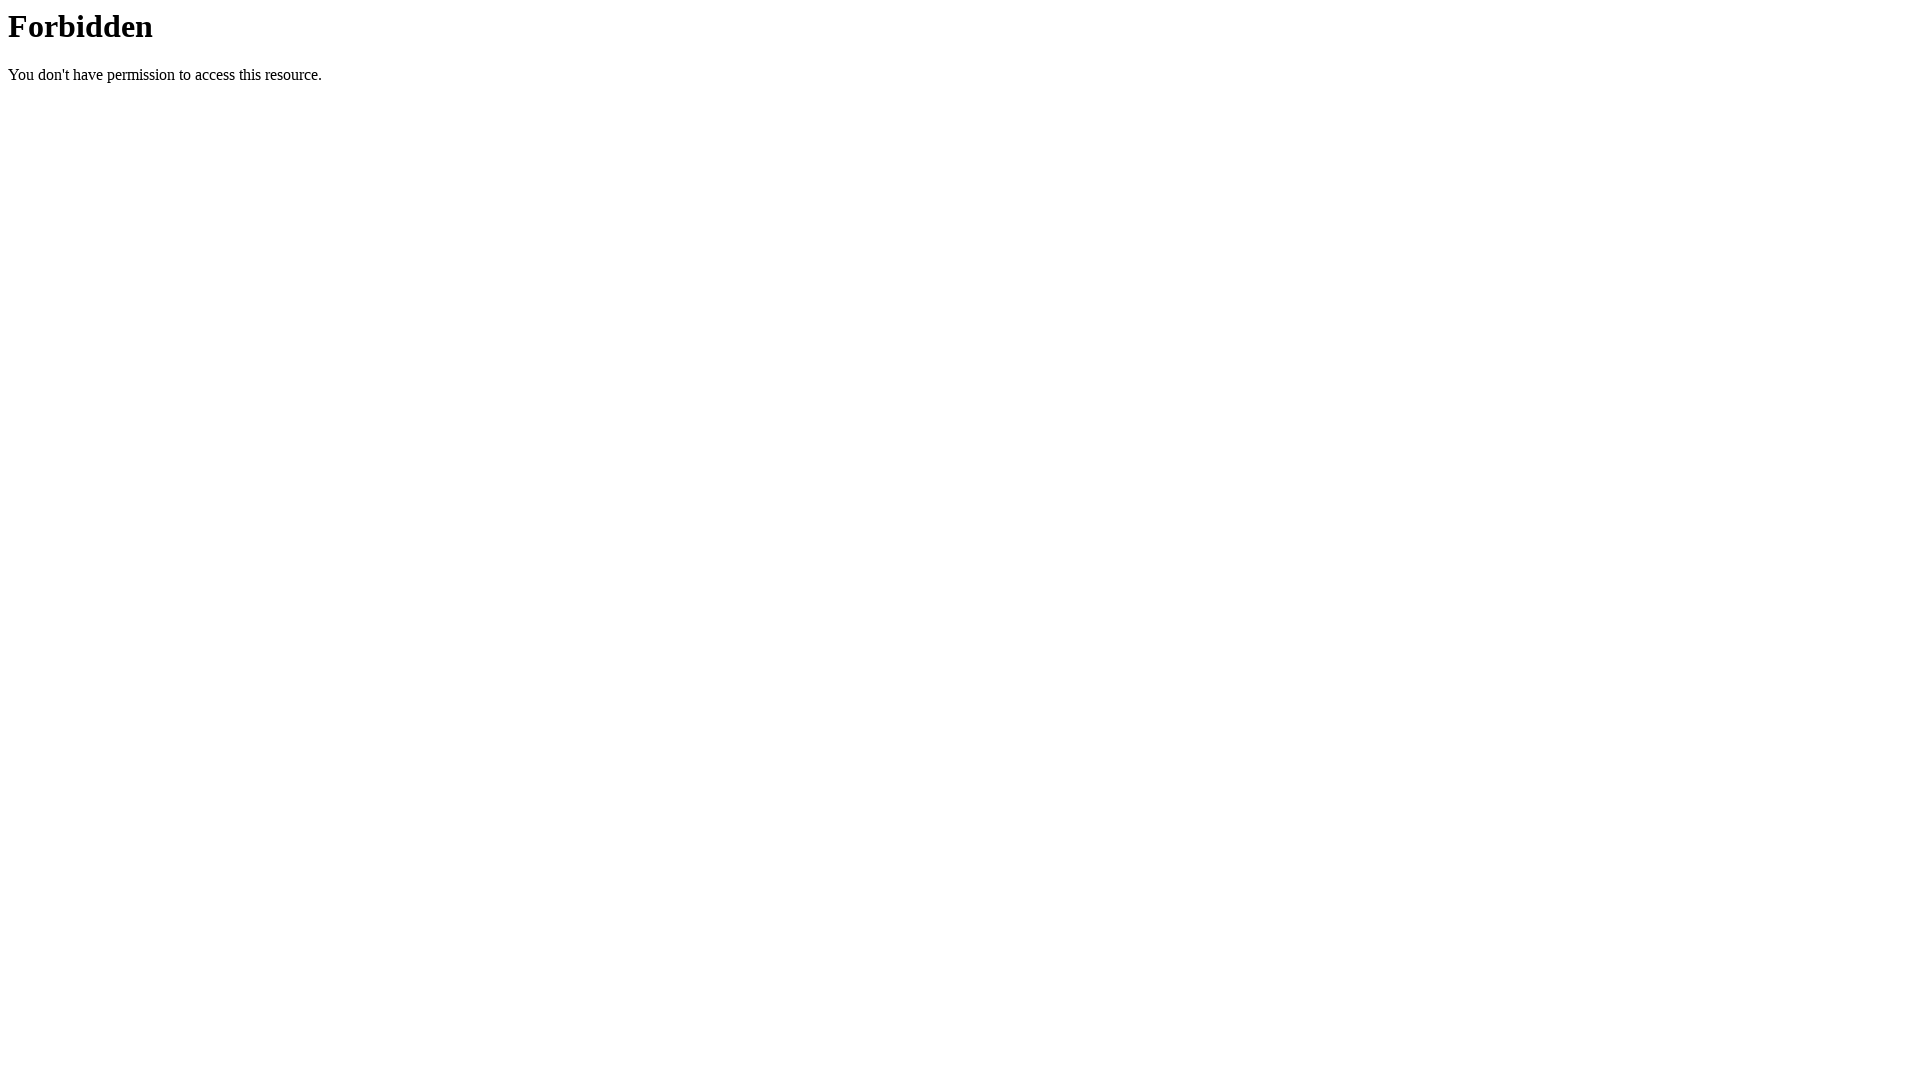

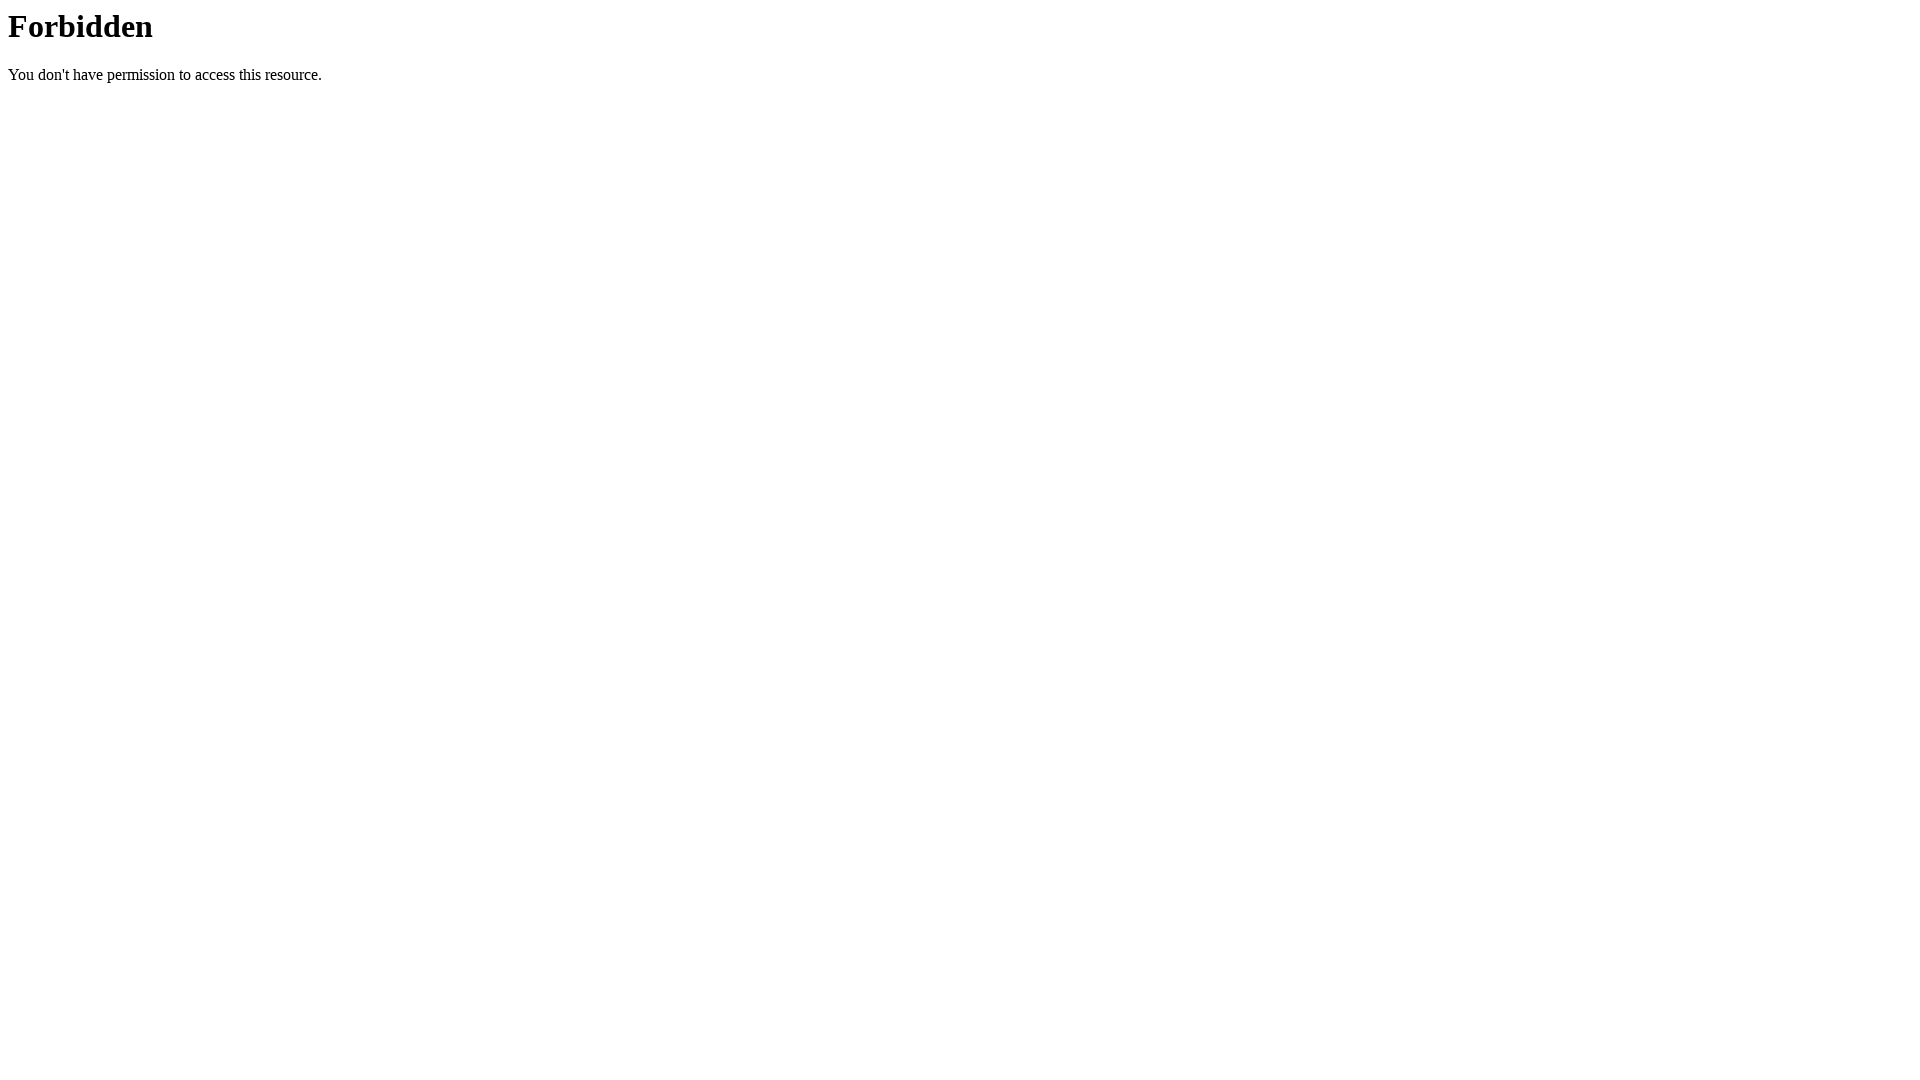